Tests handling a sweet alert modal by clicking to show it and then closing it

Starting URL: https://www.leafground.com/alert.xhtml

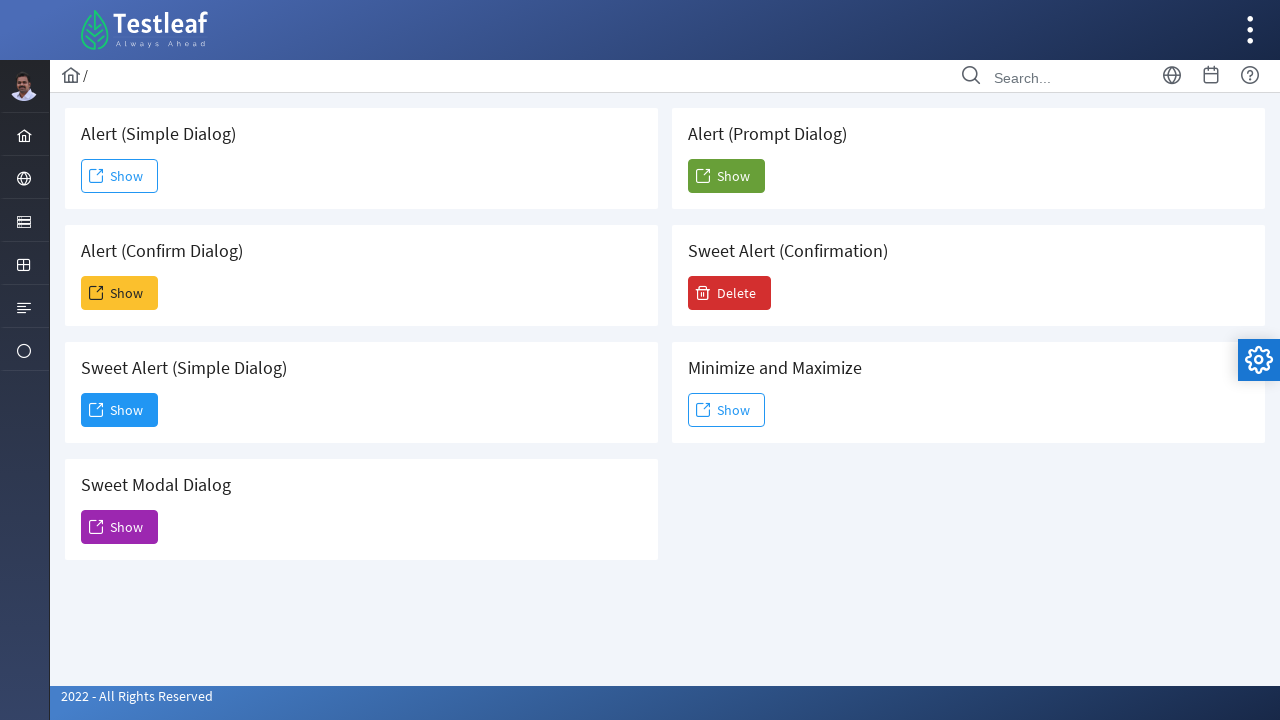

Clicked third Show button to trigger sweet alert at (120, 410) on xpath=//span[text()='Show'] >> nth=2
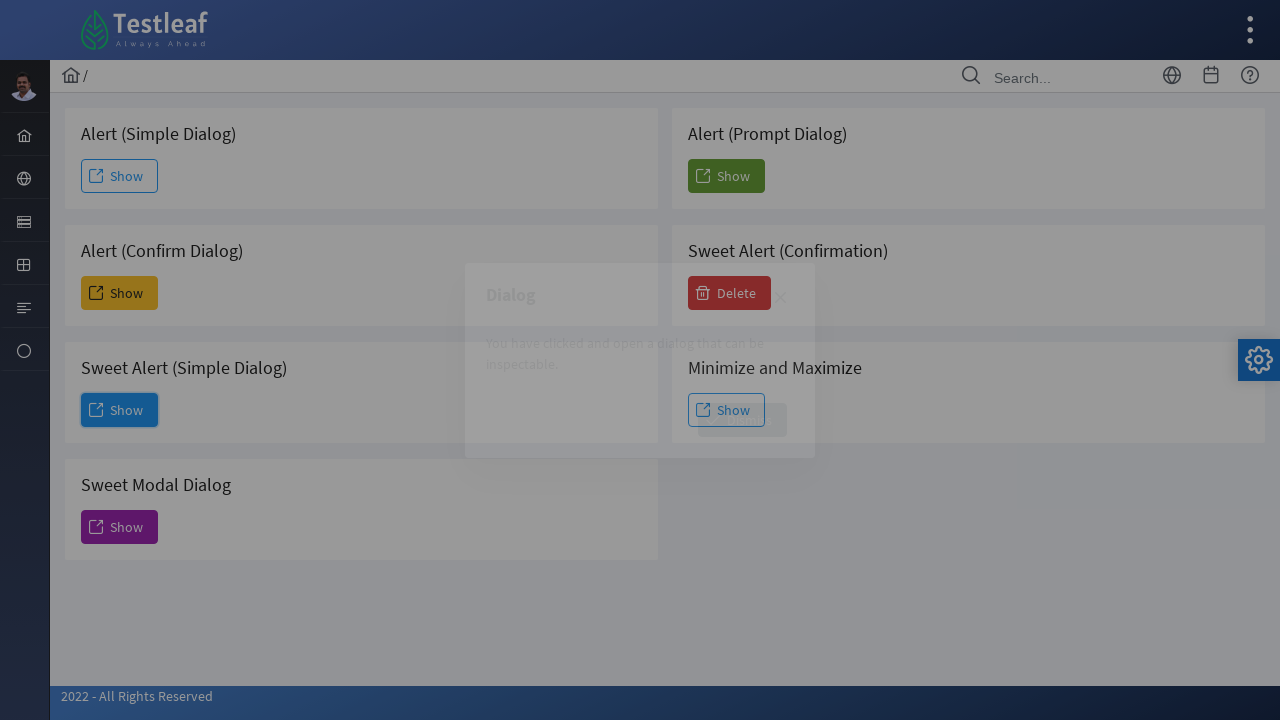

Clicked close button on the sweet alert modal at (780, 298) on .ui-icon.ui-icon-closethick >> nth=0
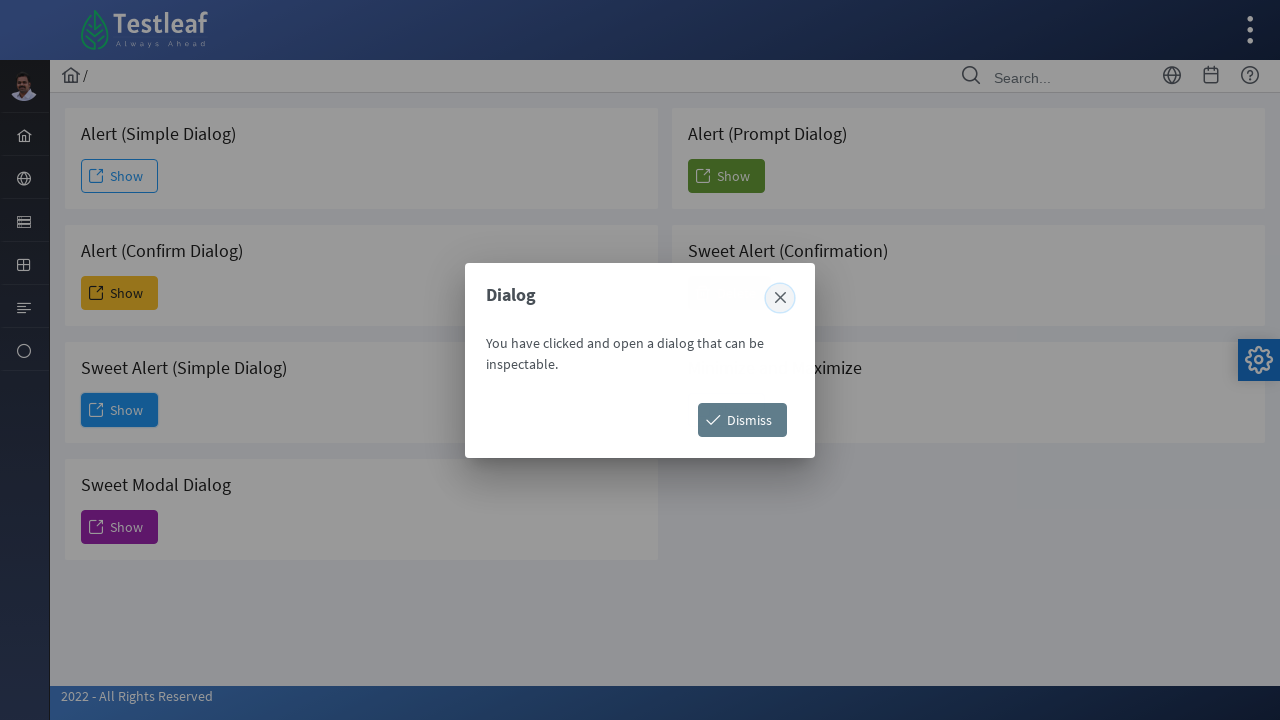

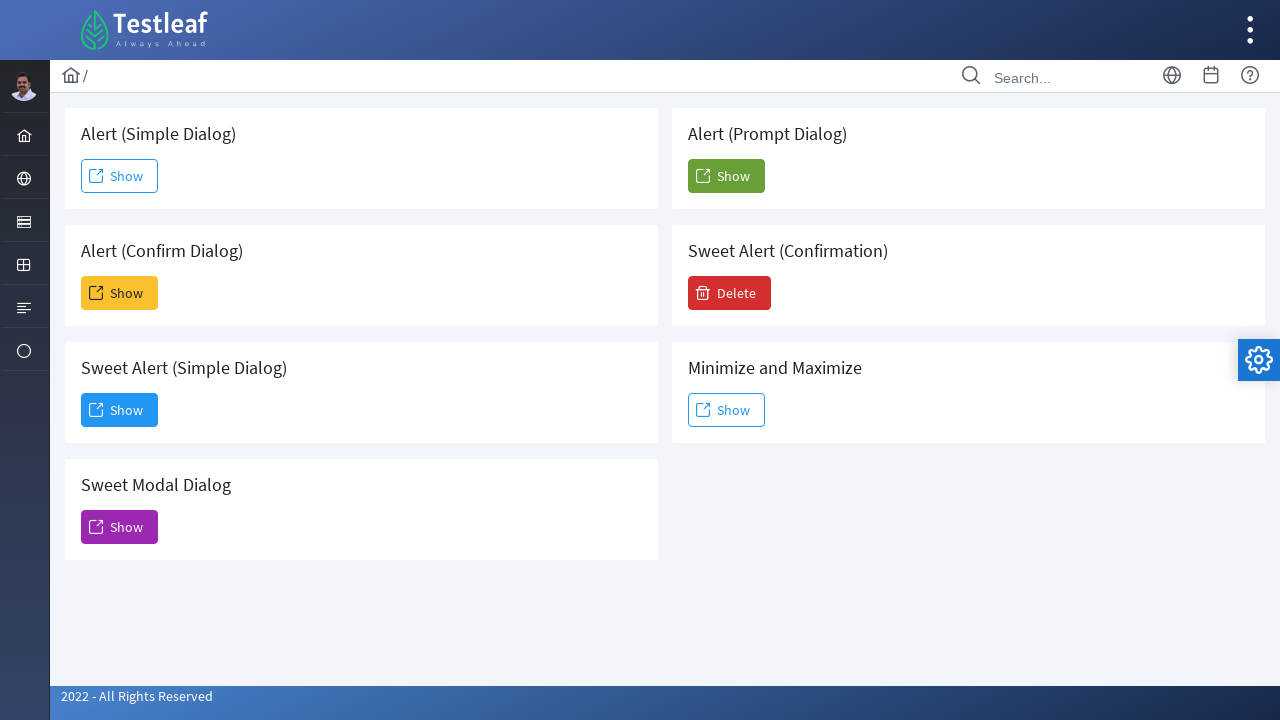